Navigates to saucedemo.com, then to emirates.com, and verifies page information is accessible

Starting URL: https://www.saucedemo.com

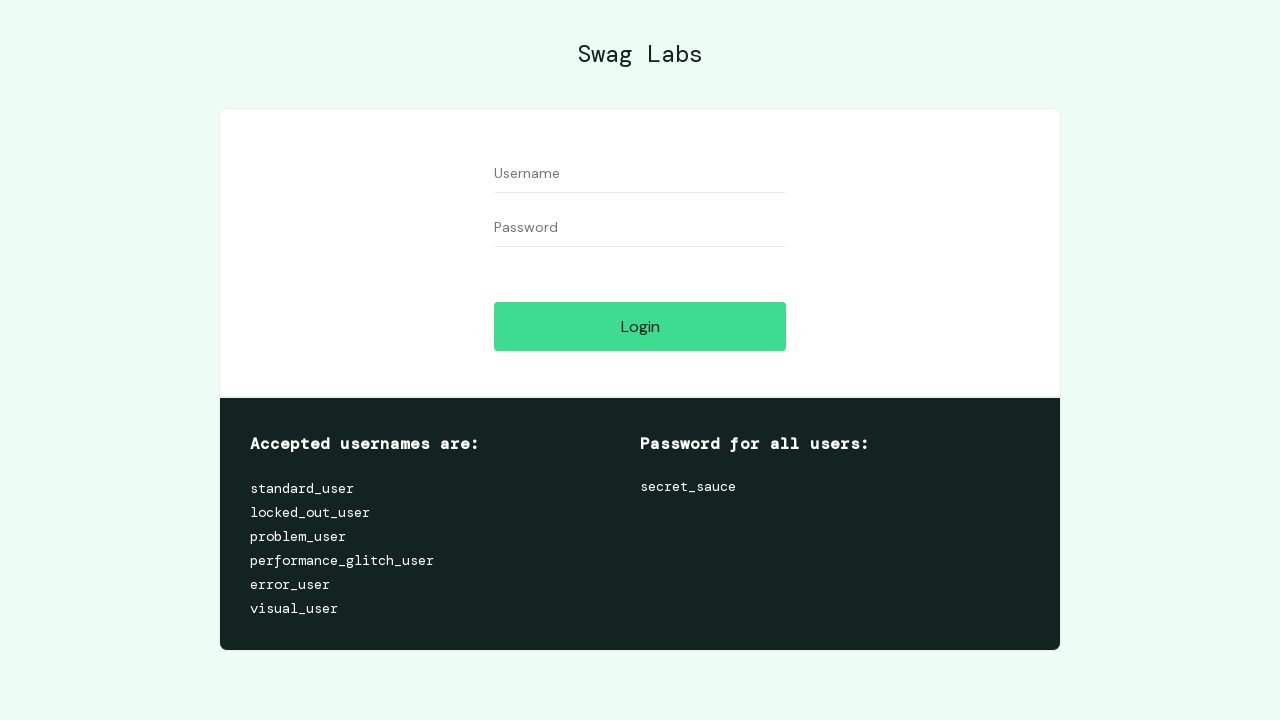

Navigated to https://www.saucedemo.com
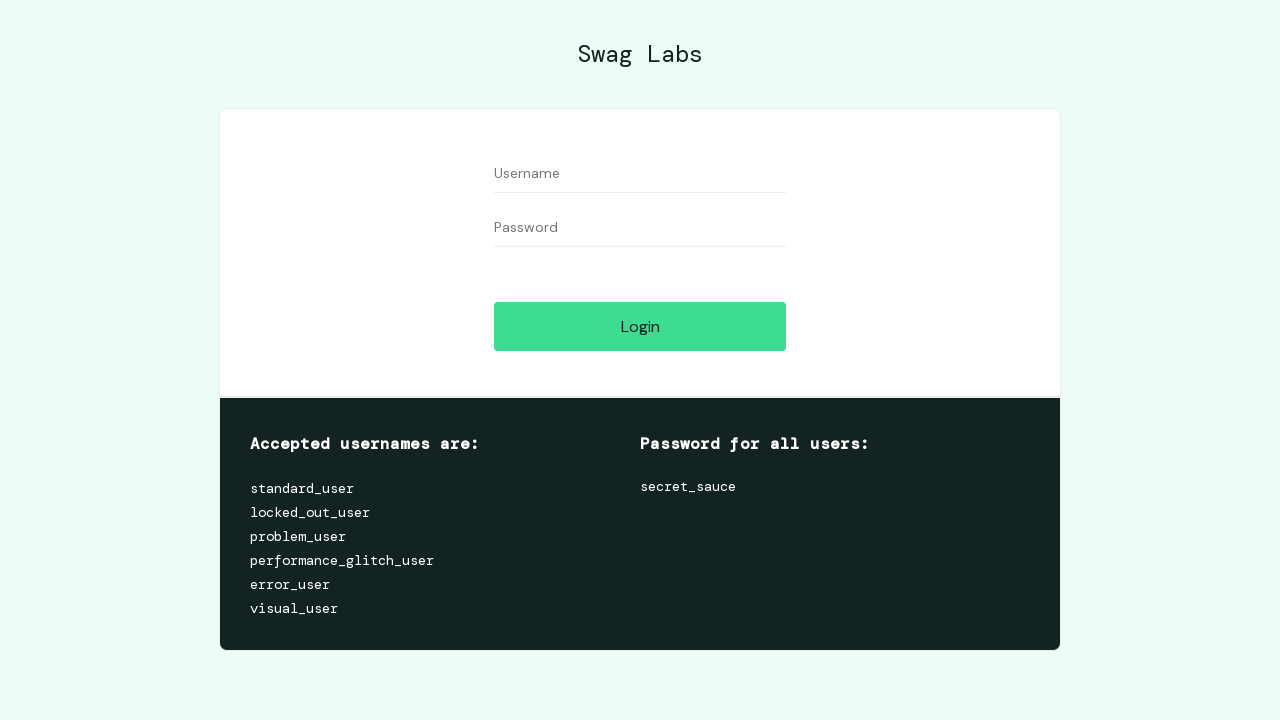

Navigated to https://emirates.com
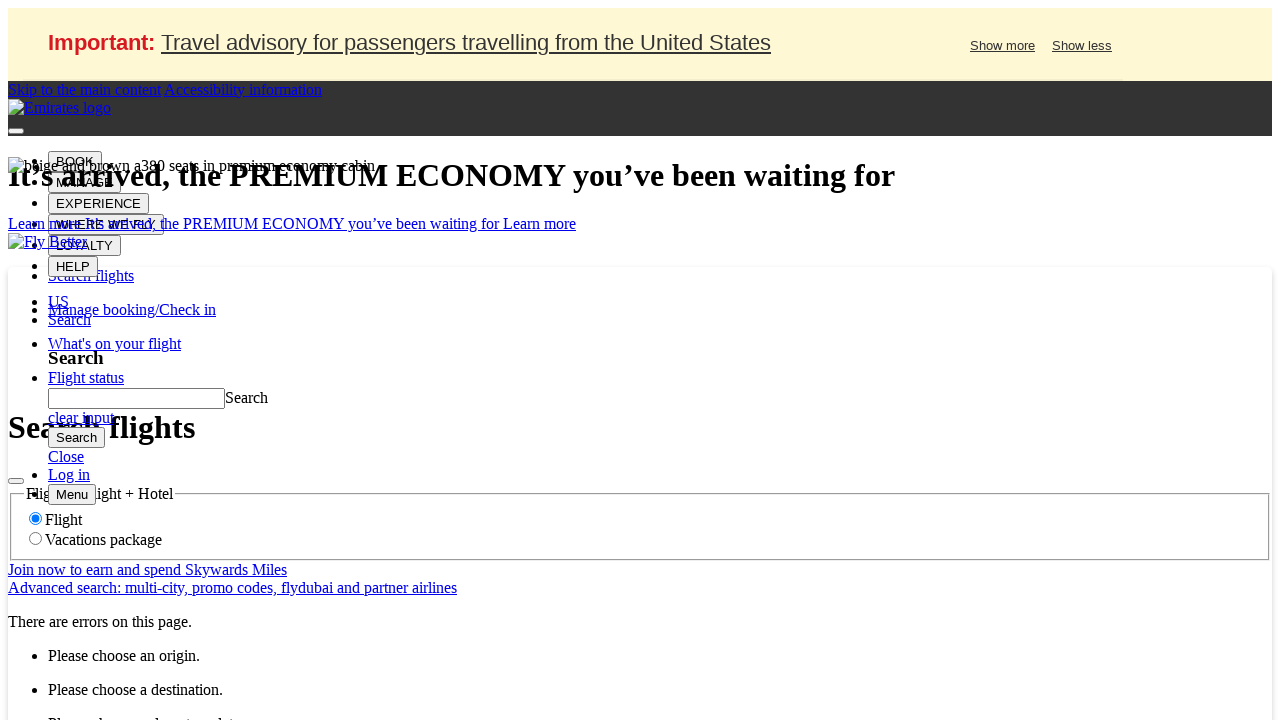

Retrieved page title
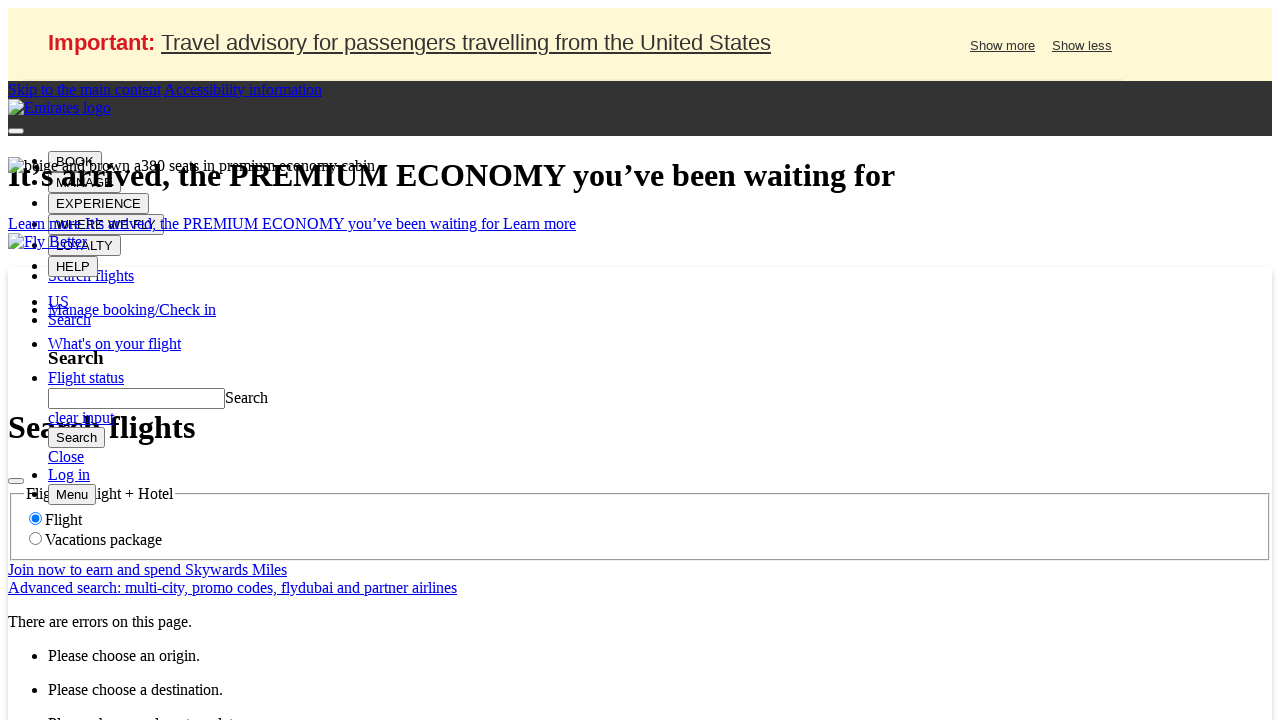

Retrieved page URL
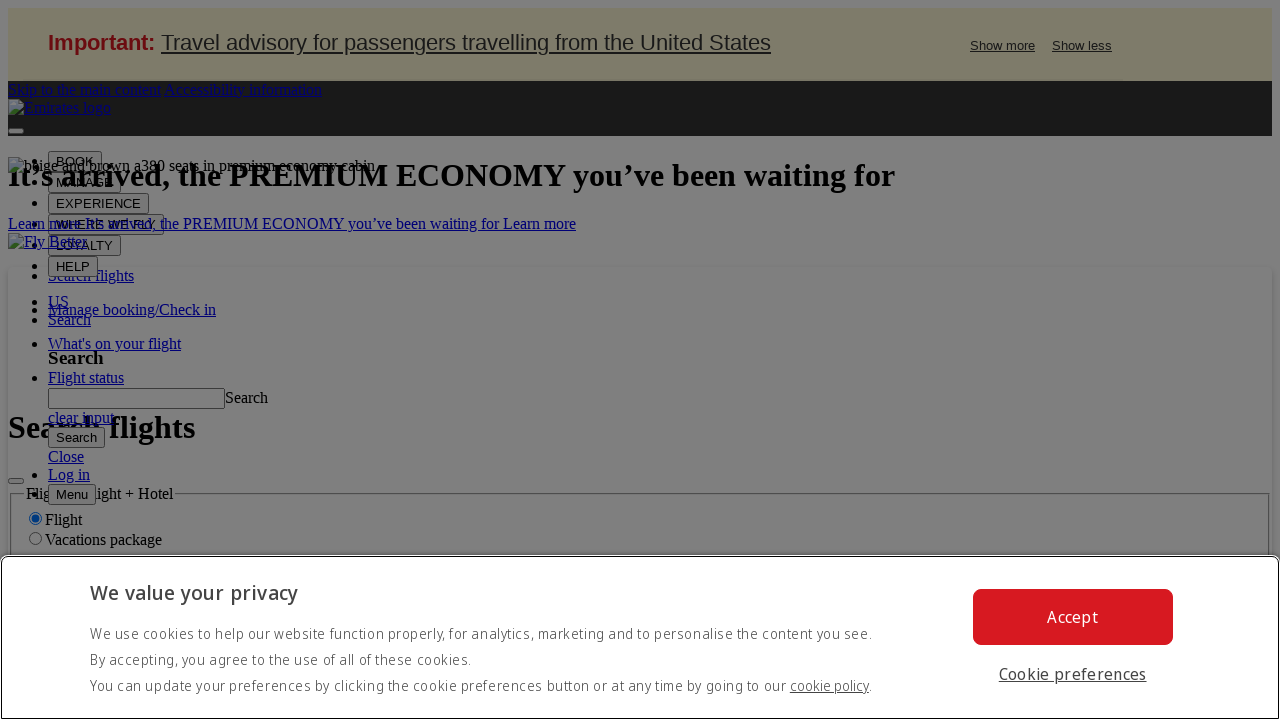

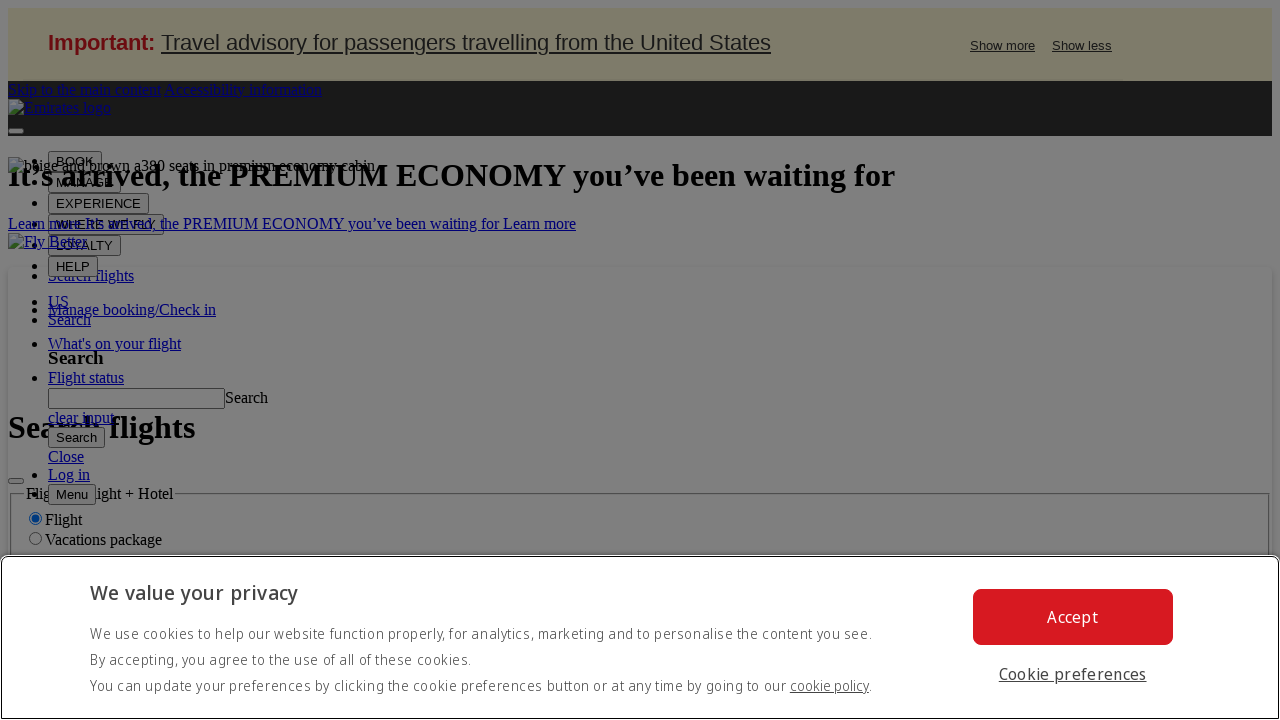